Navigates to the KTM India website homepage and verifies it loads successfully

Starting URL: https://www.ktmindia.com/

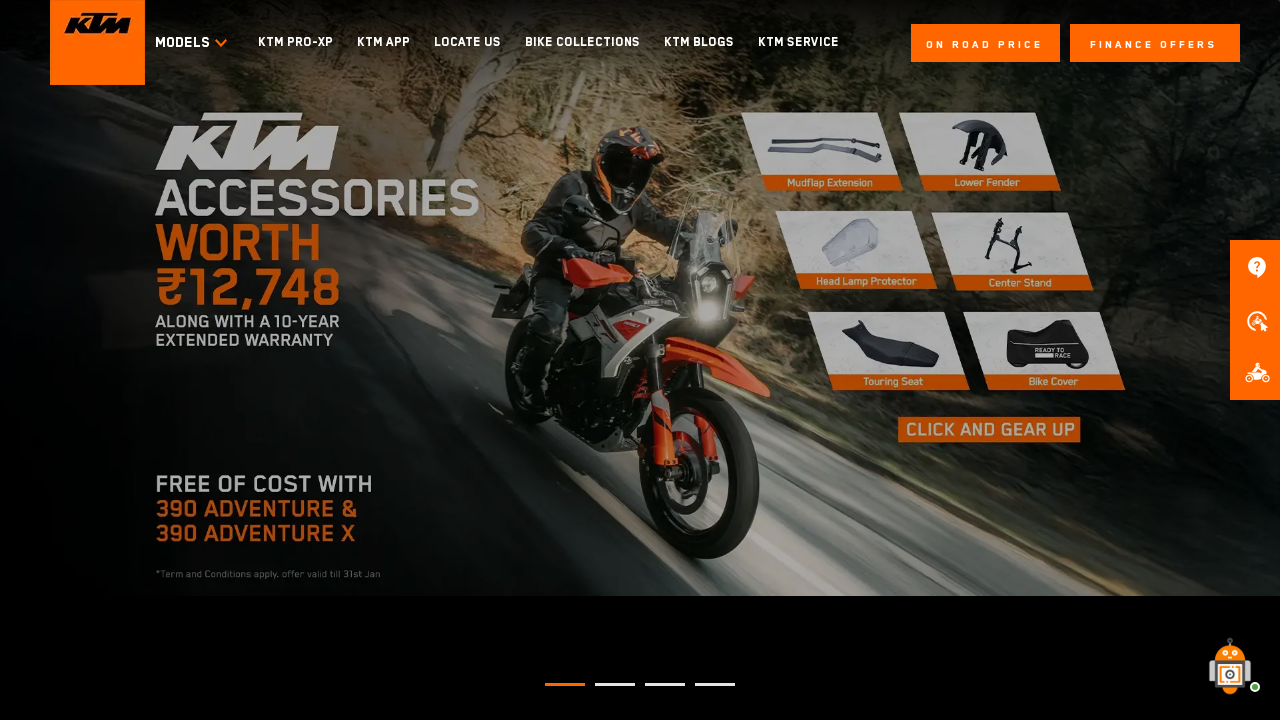

Waited for KTM India website to load completely (networkidle state)
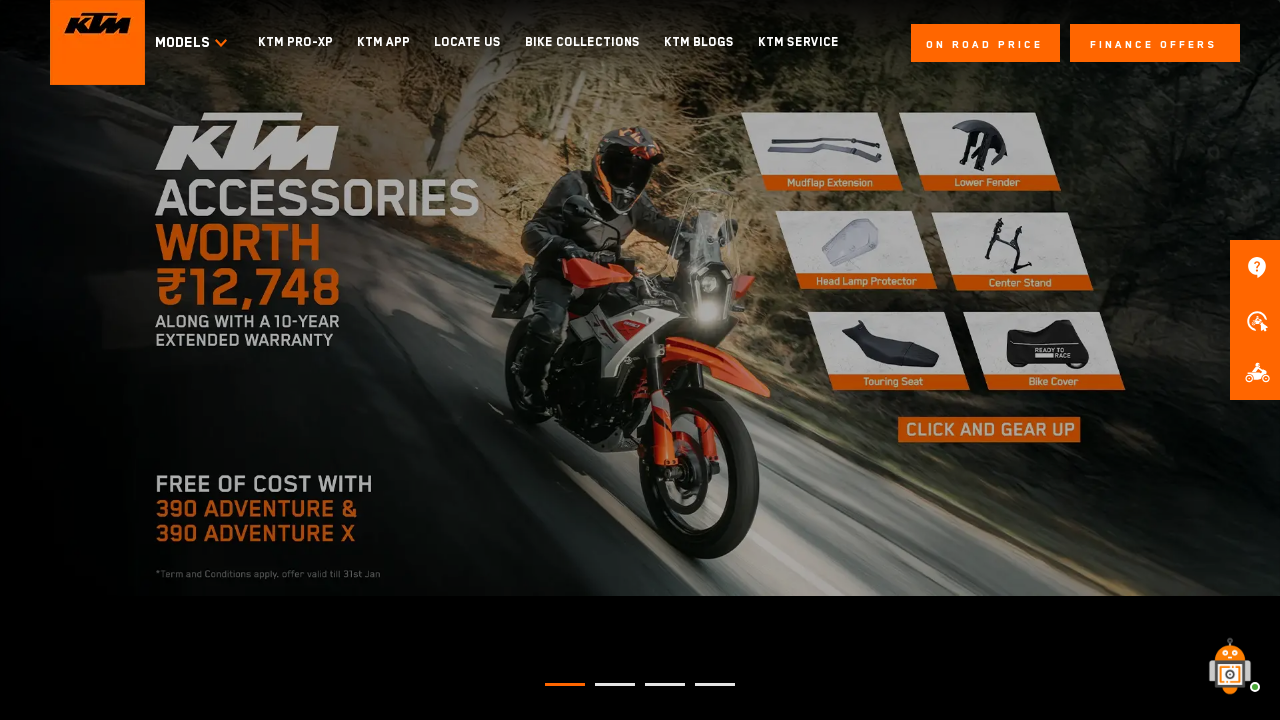

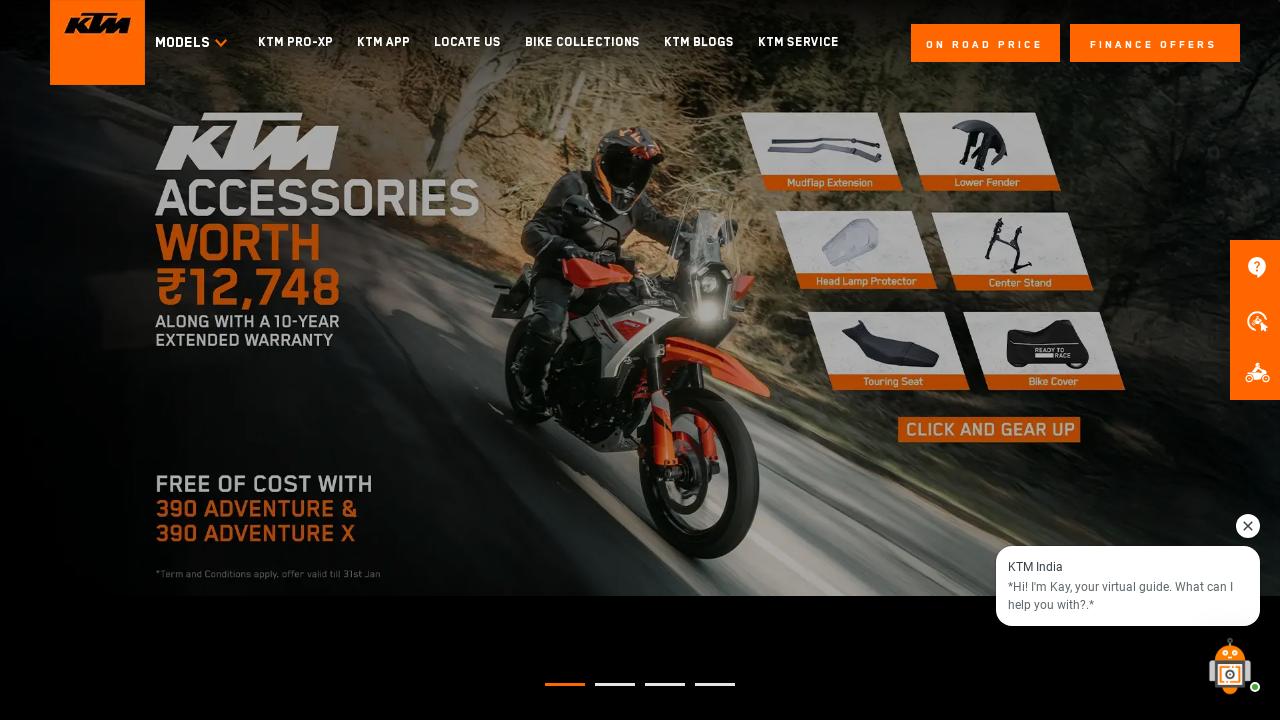